Tests pagination functionality on a dynamic web table by navigating through multiple pages and verifying table content is displayed on each page.

Starting URL: https://practice.expandtesting.com/dynamic-pagination-table

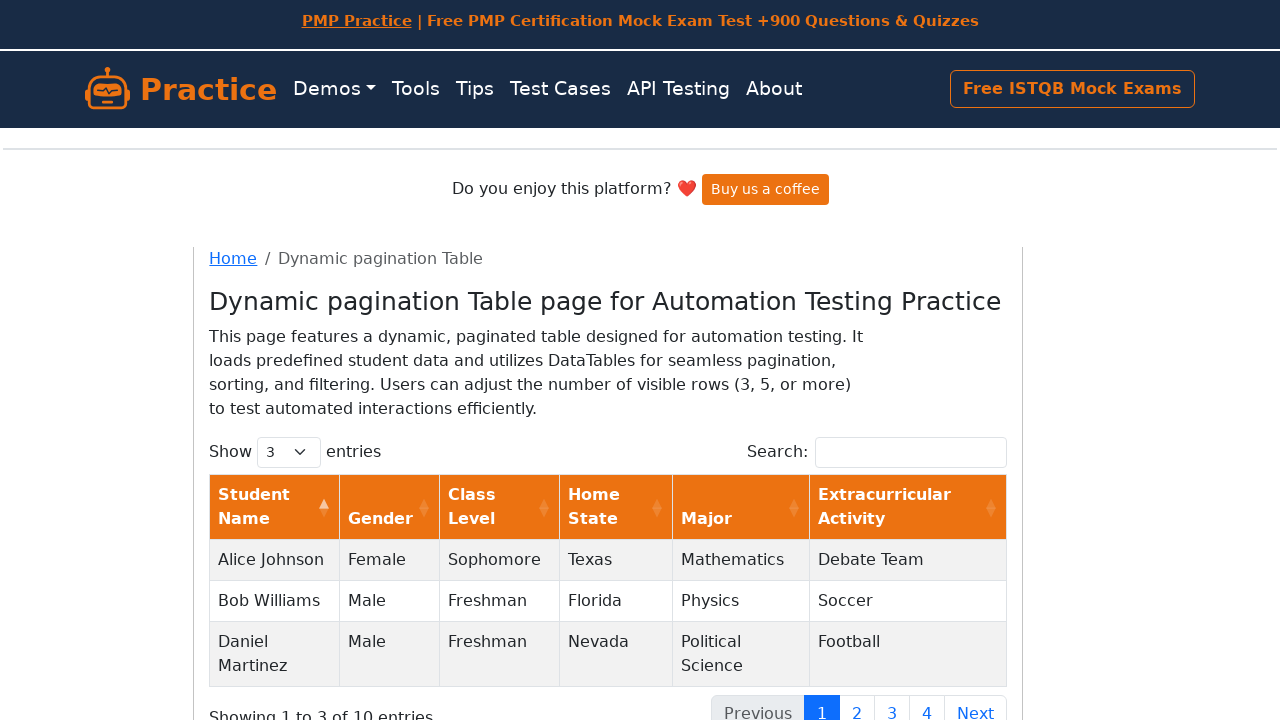

Waited for dynamic pagination table to load
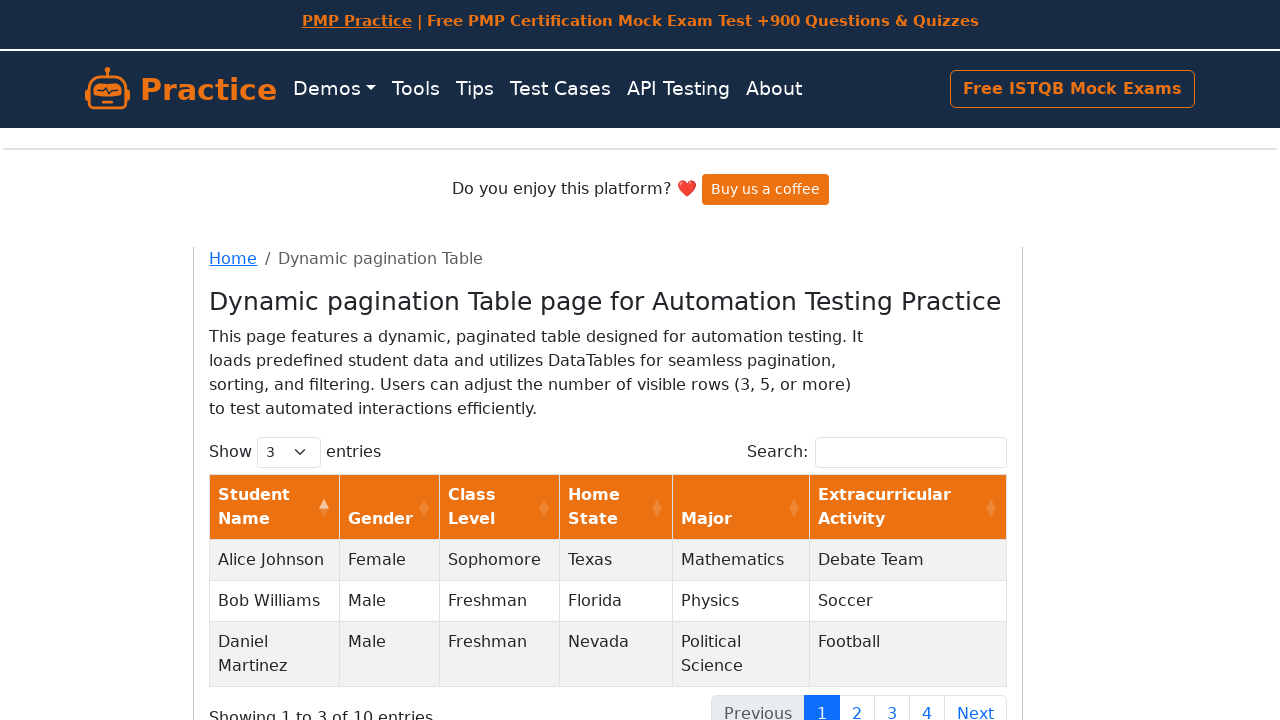

Retrieved total page count from pagination control
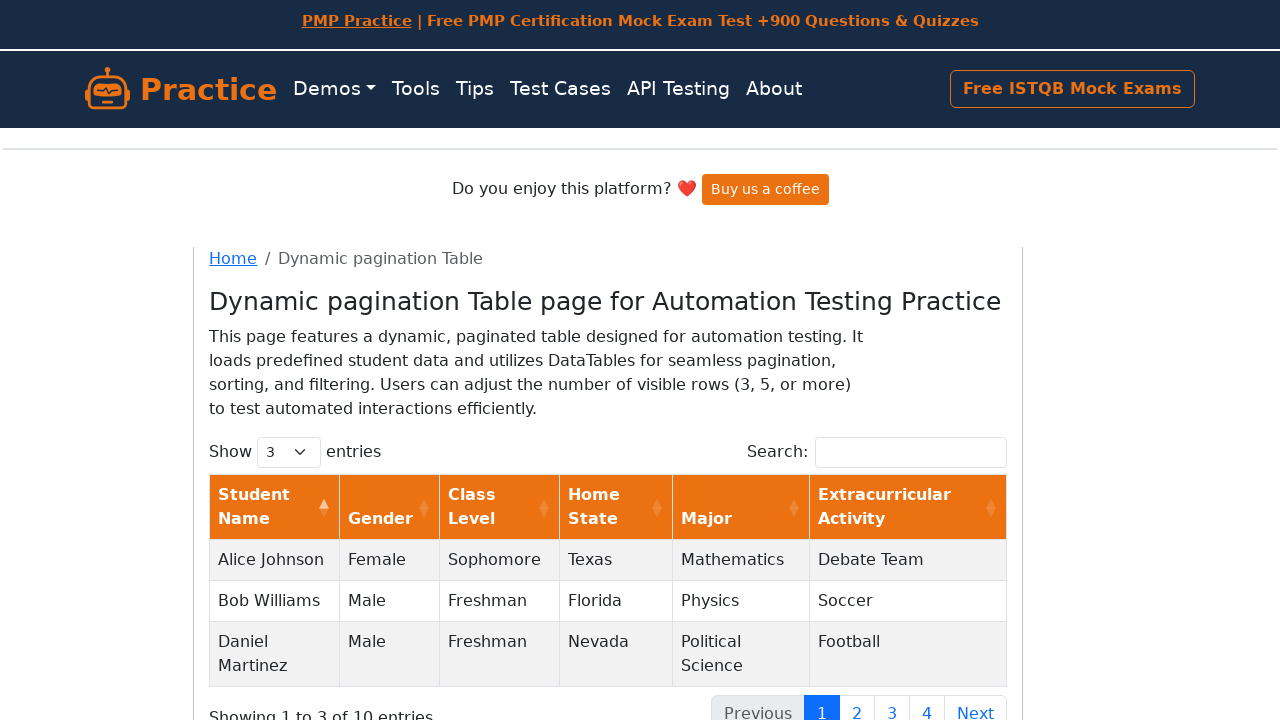

Parsed page count: 4 pages
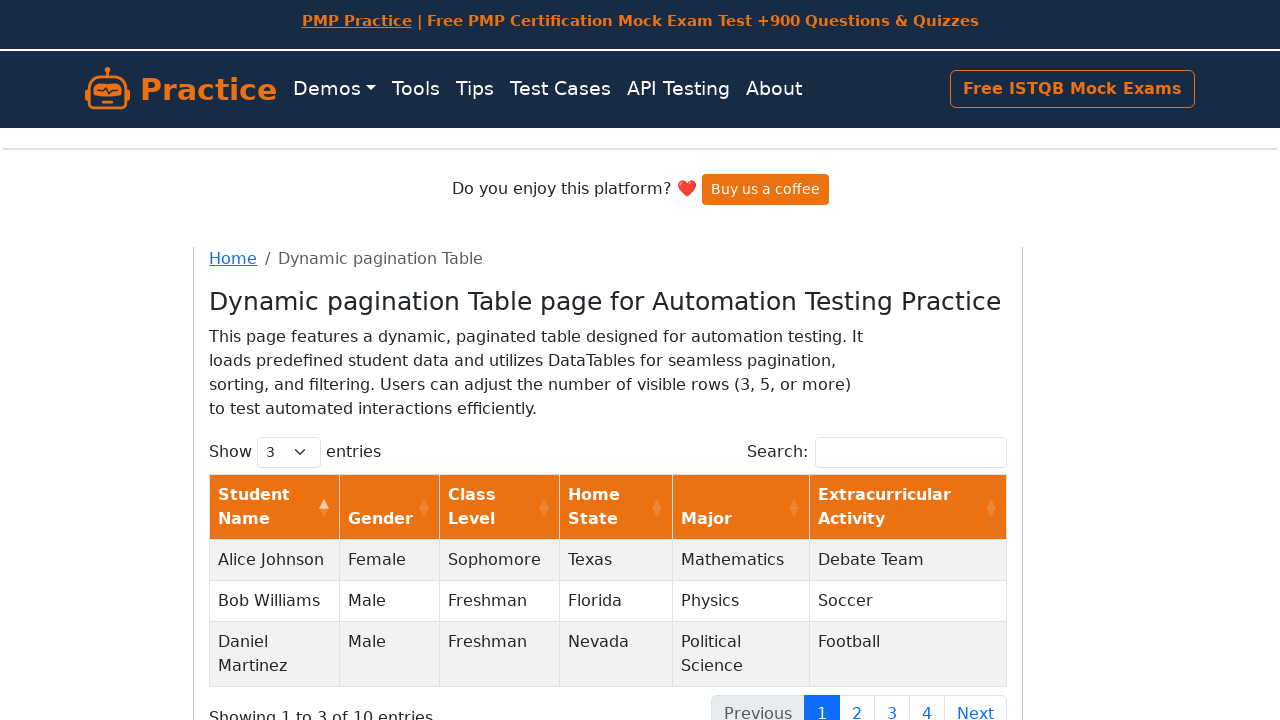

Verified table rows are visible on page 1
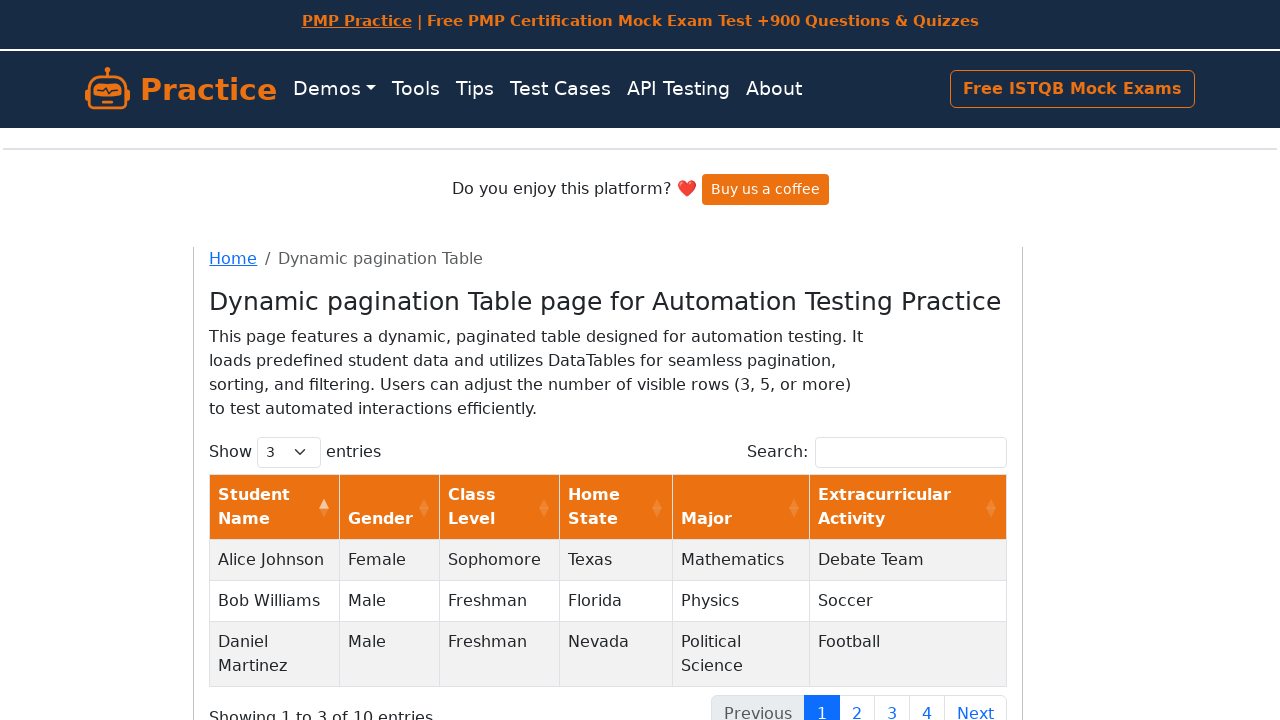

Clicked pagination button for page 2 at (857, 701) on //ul[@class='pagination']//*[text()='2']
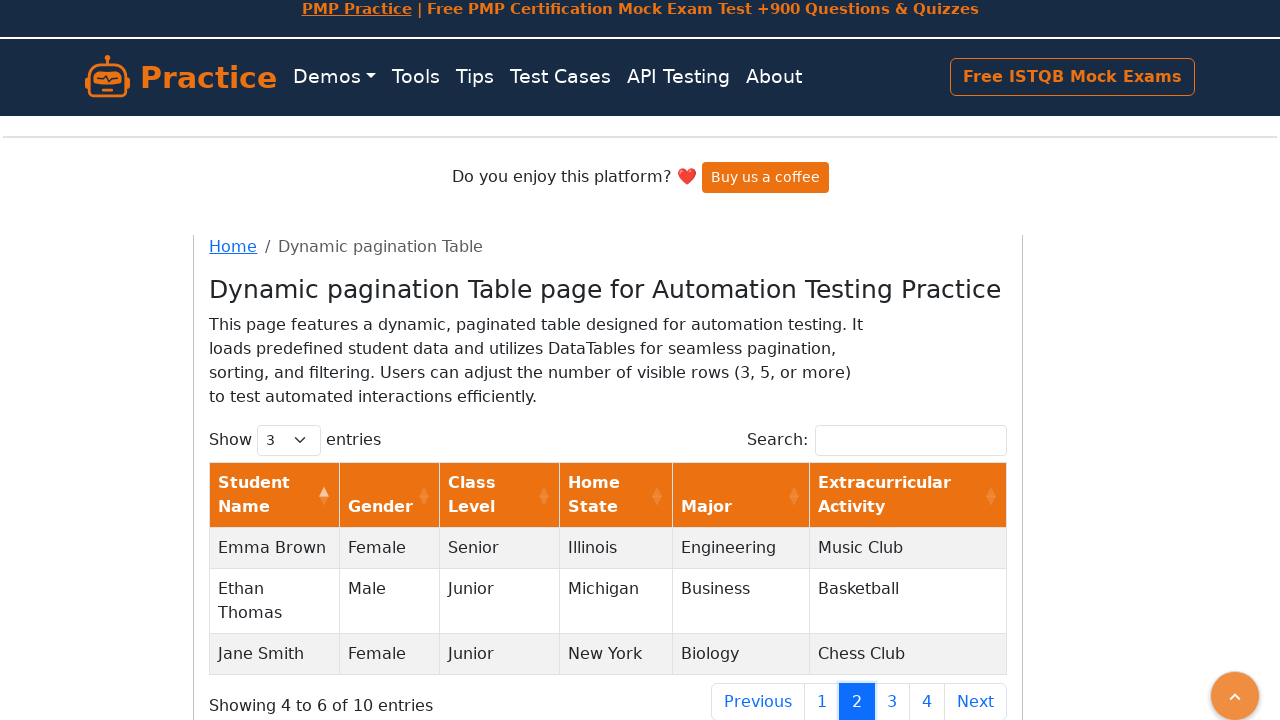

Waited for table content to update on page 2
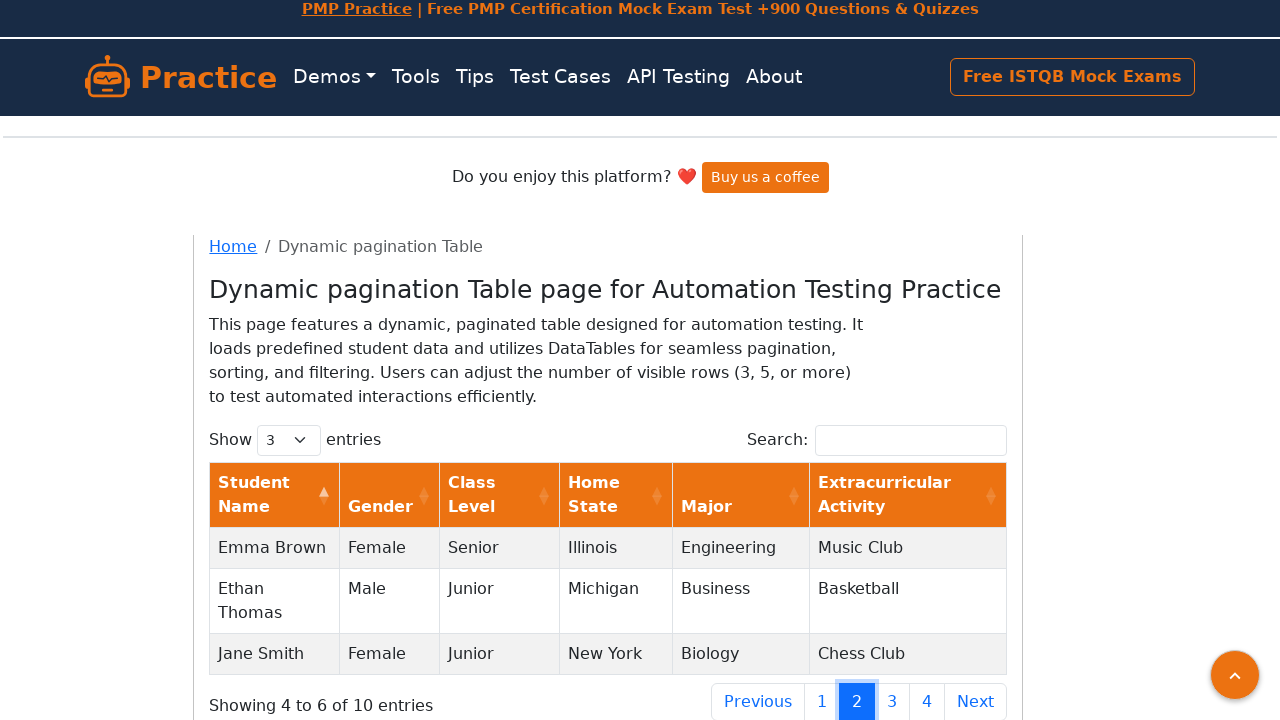

Verified table rows are visible on page 2
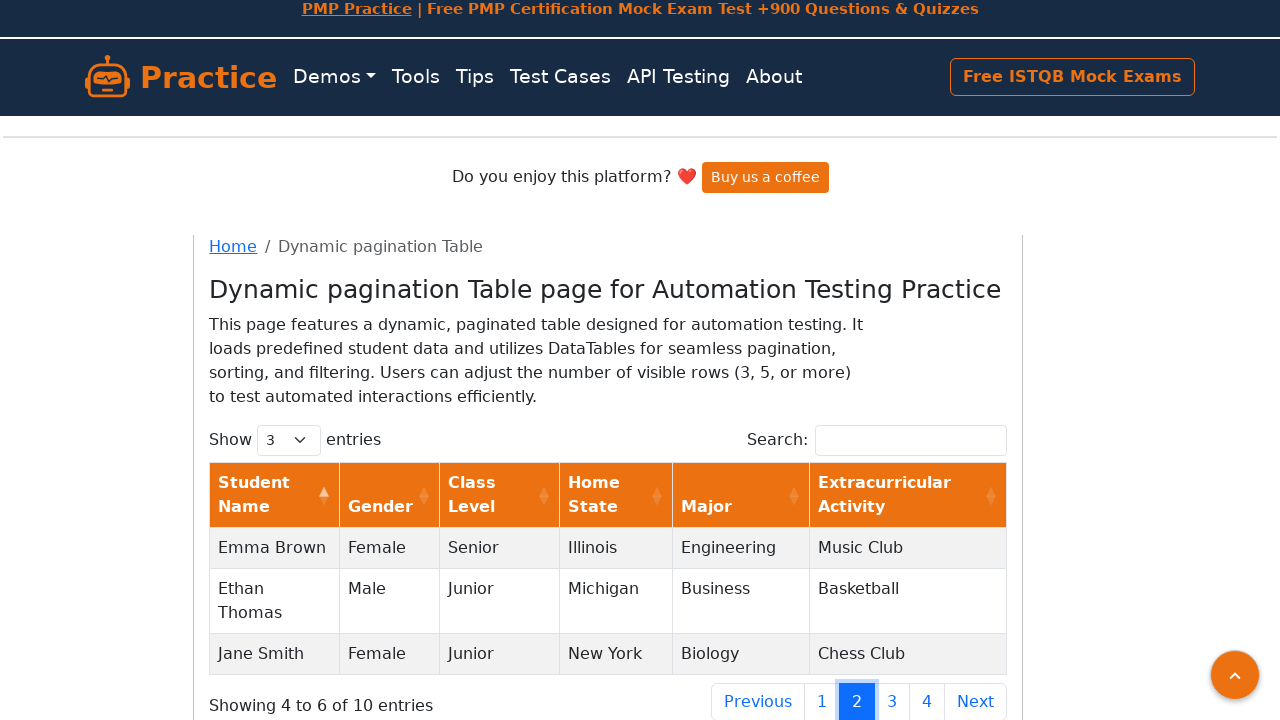

Clicked pagination button for page 3 at (892, 701) on //ul[@class='pagination']//*[text()='3']
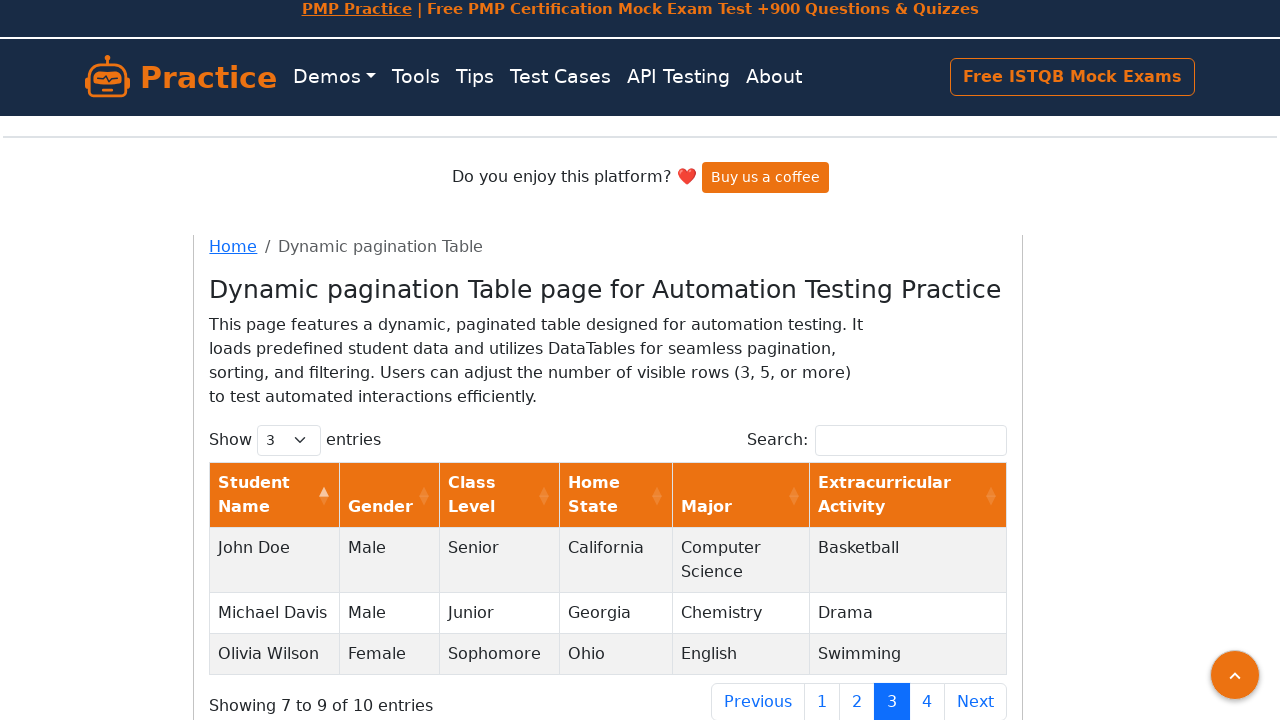

Waited for table content to update on page 3
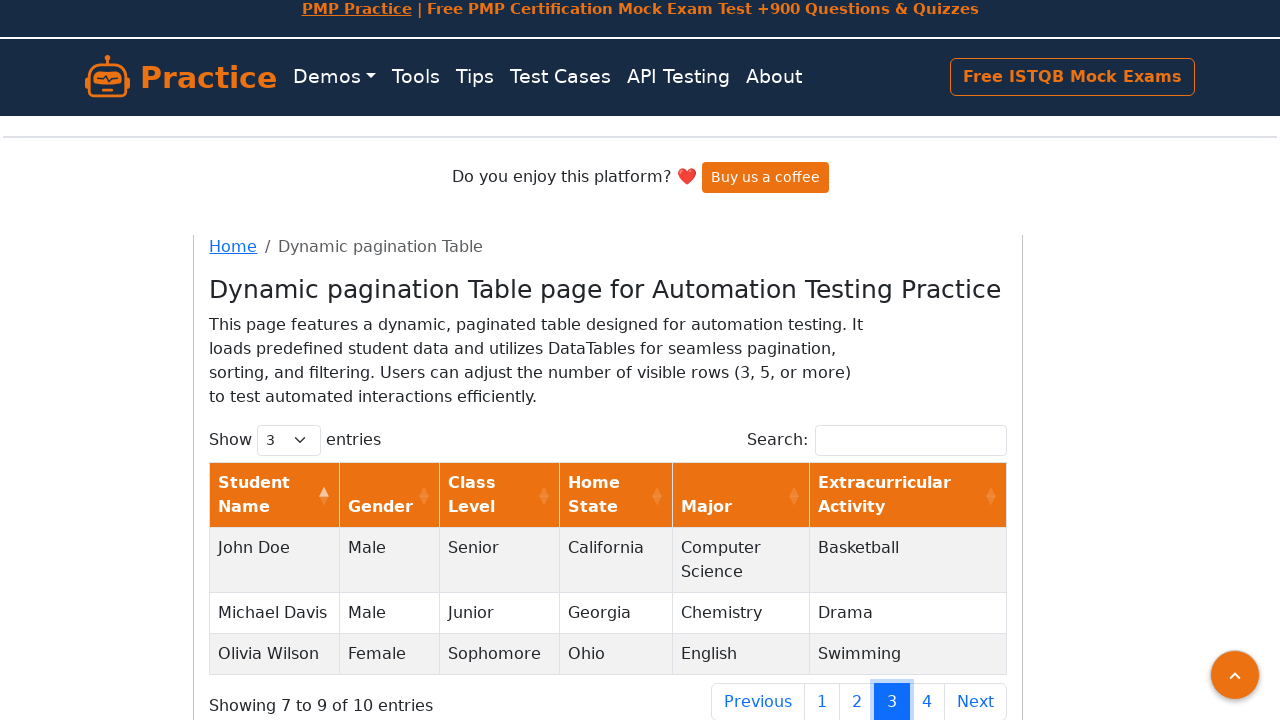

Verified table rows are visible on page 3
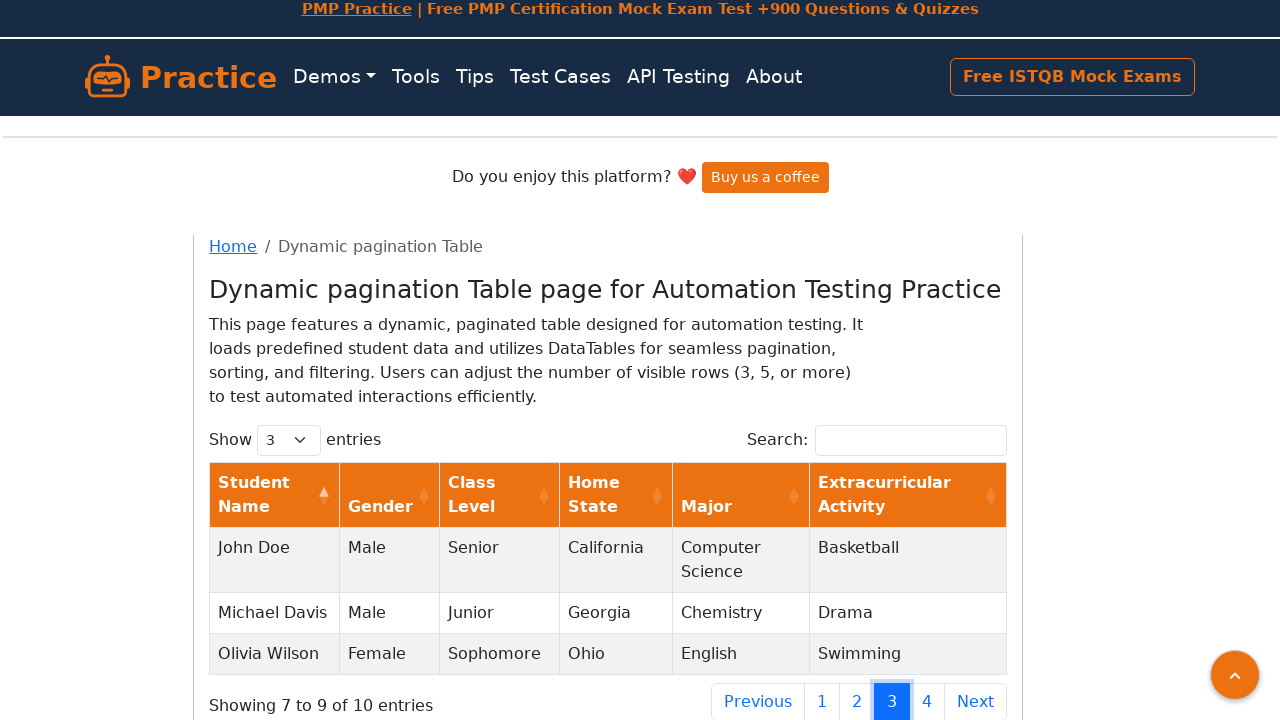

Clicked pagination button for page 4 at (927, 701) on //ul[@class='pagination']//*[text()='4']
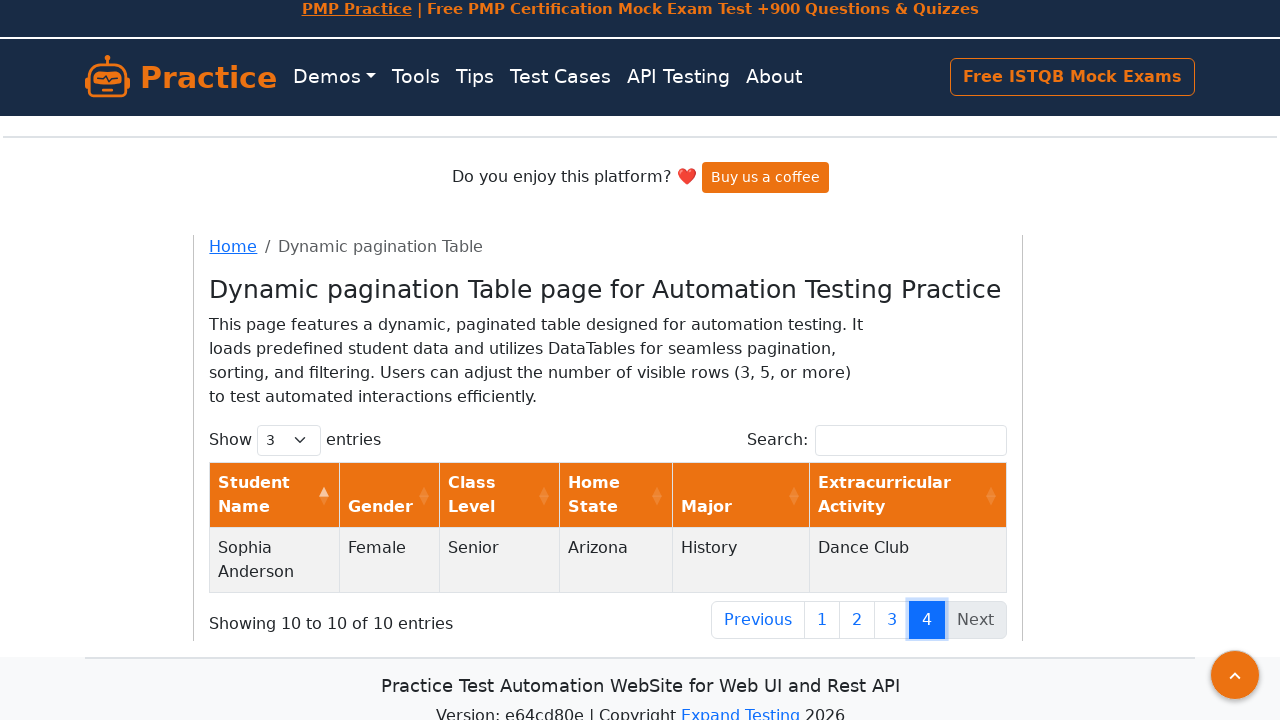

Waited for table content to update on page 4
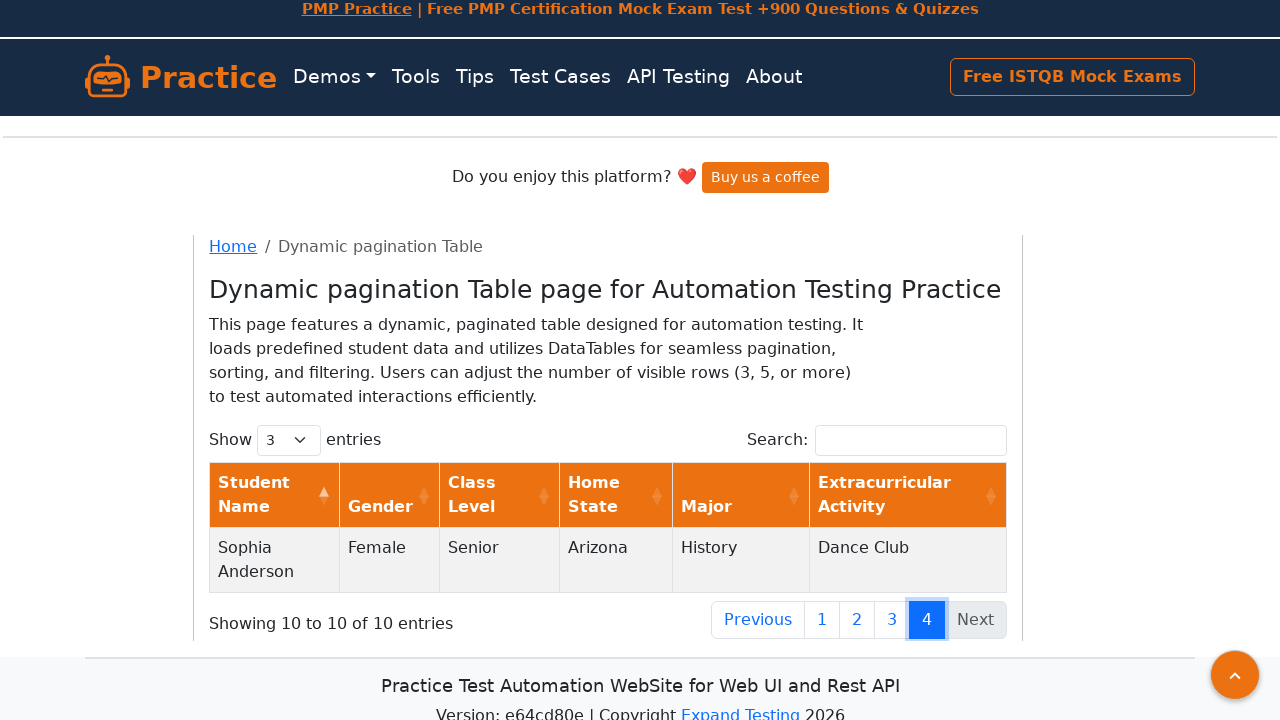

Verified table rows are visible on page 4
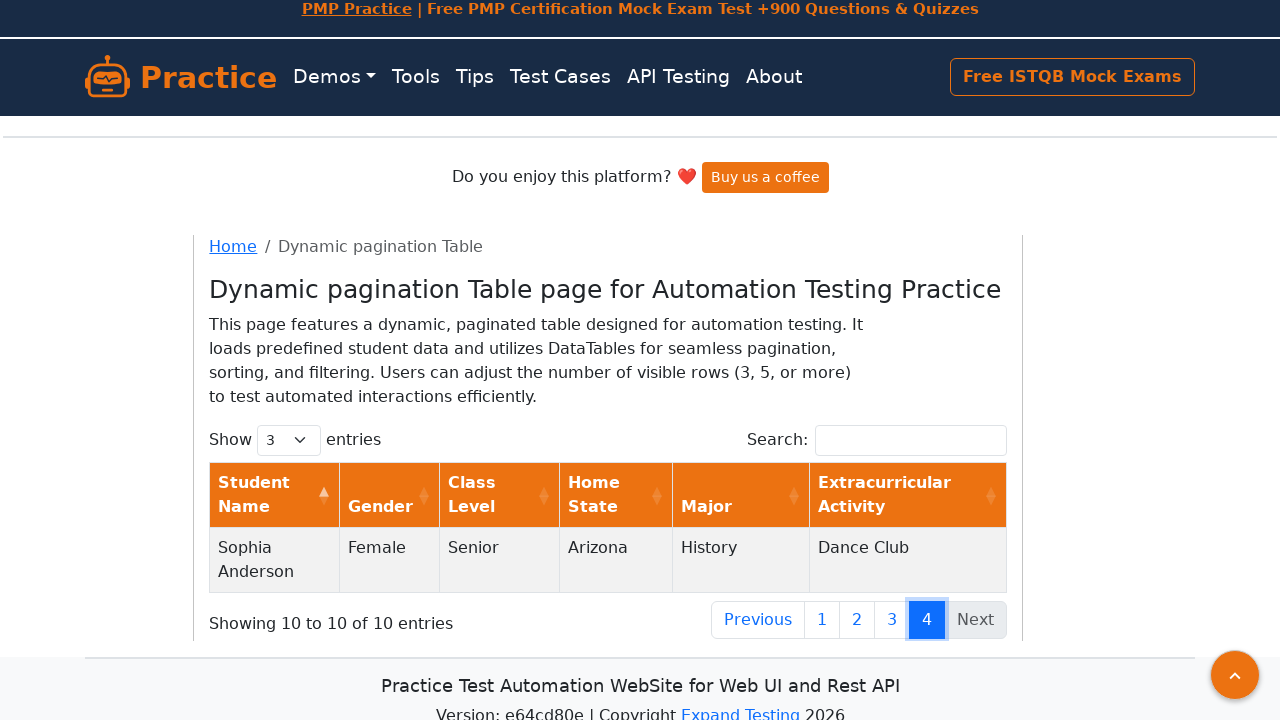

Verified table content on final page
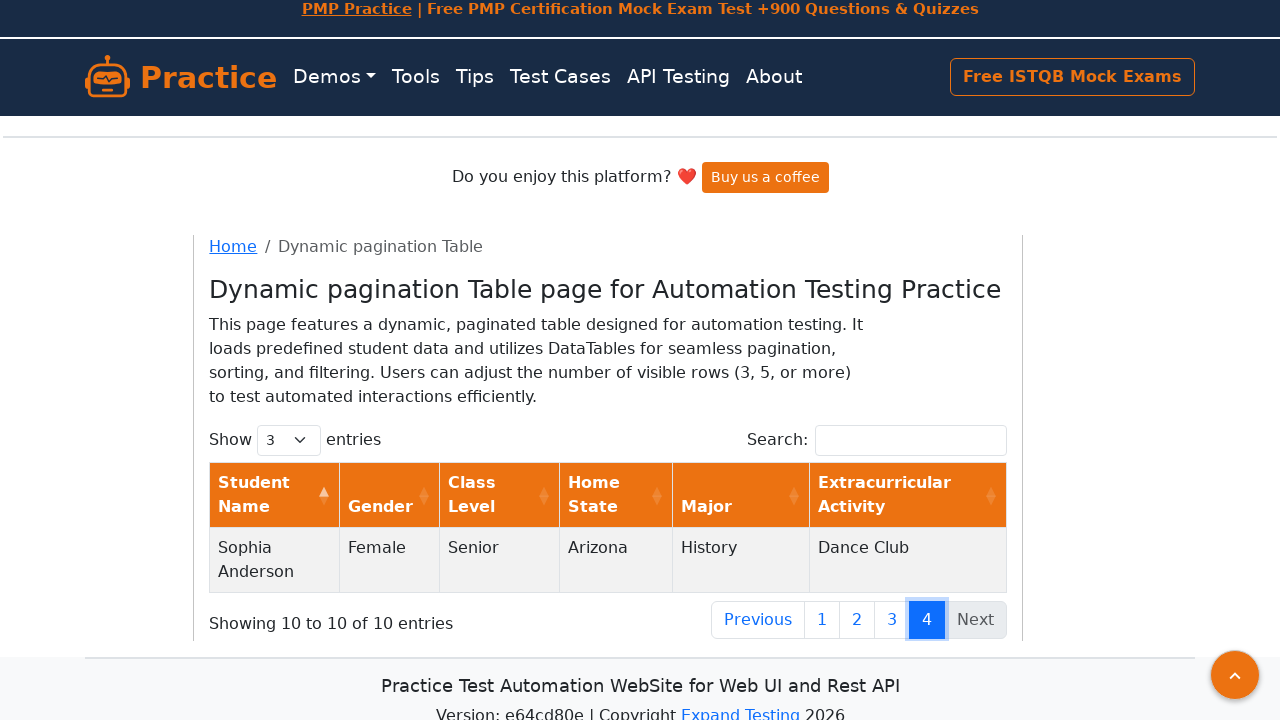

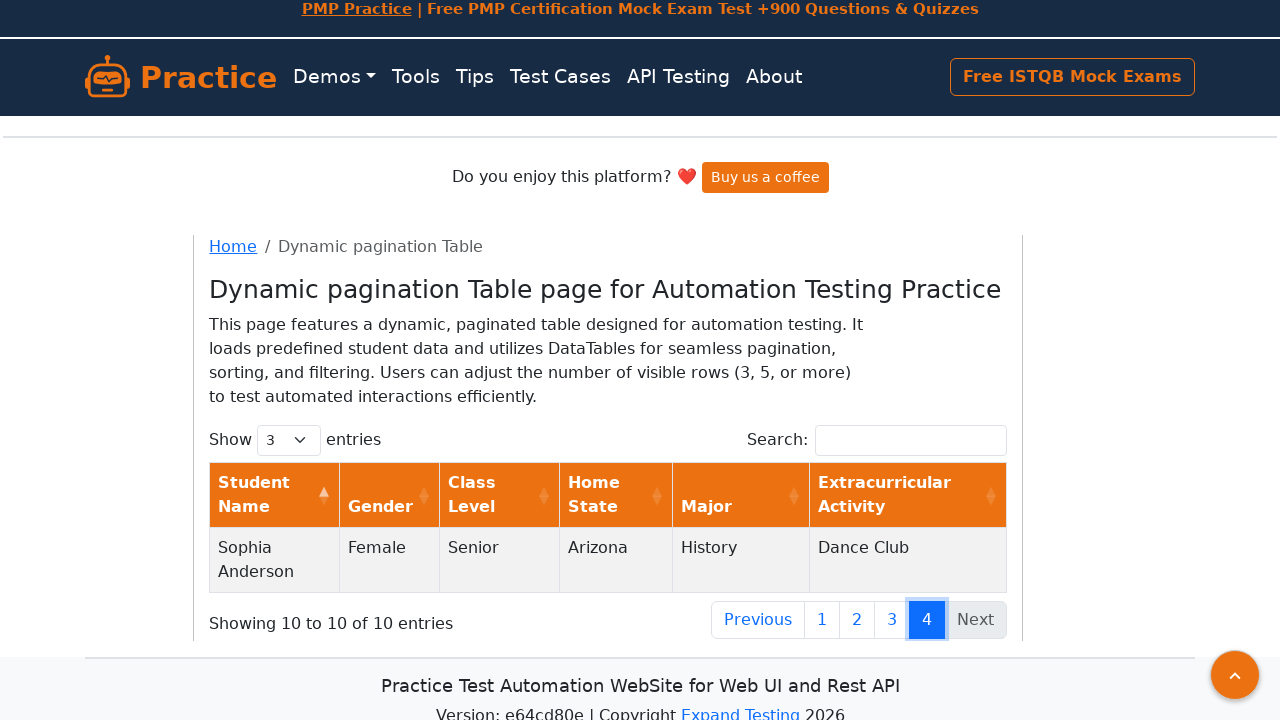